Tests clicking on multiple links in the "Partner With Us" section of the Pepperfry website by scrolling to each link and clicking them sequentially.

Starting URL: https://www.pepperfry.com/

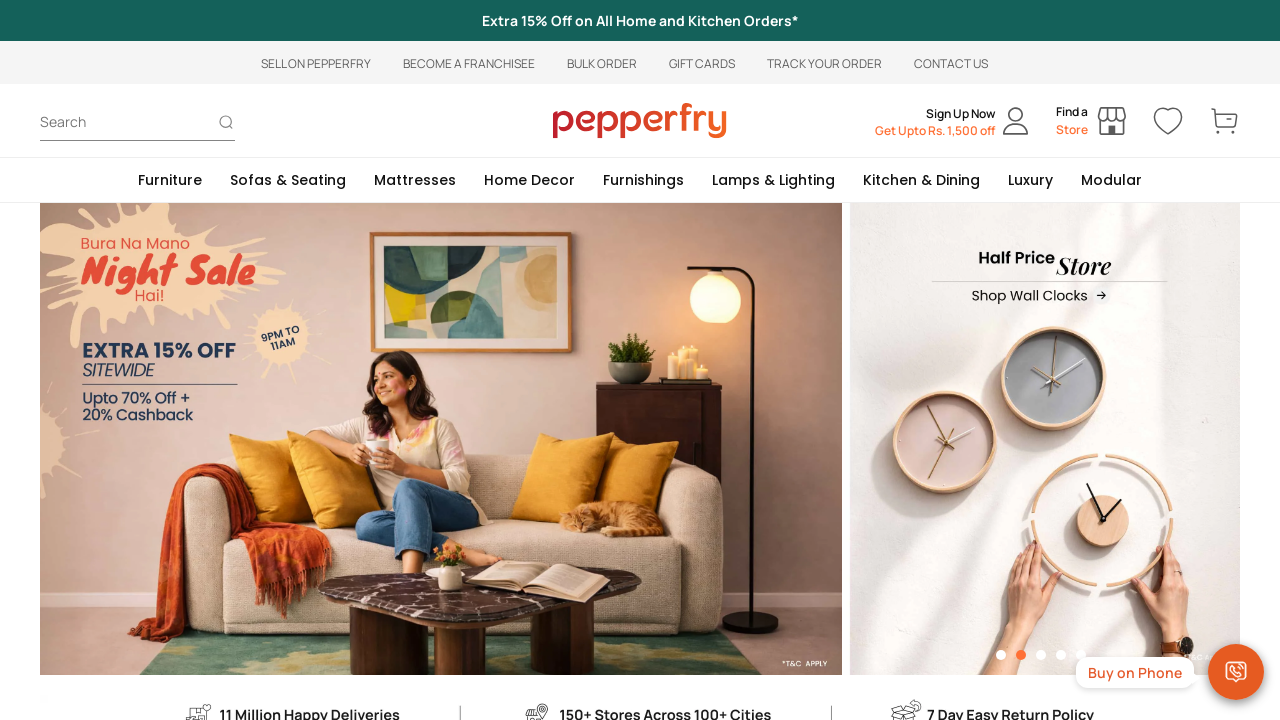

Waited for page to load (networkidle state)
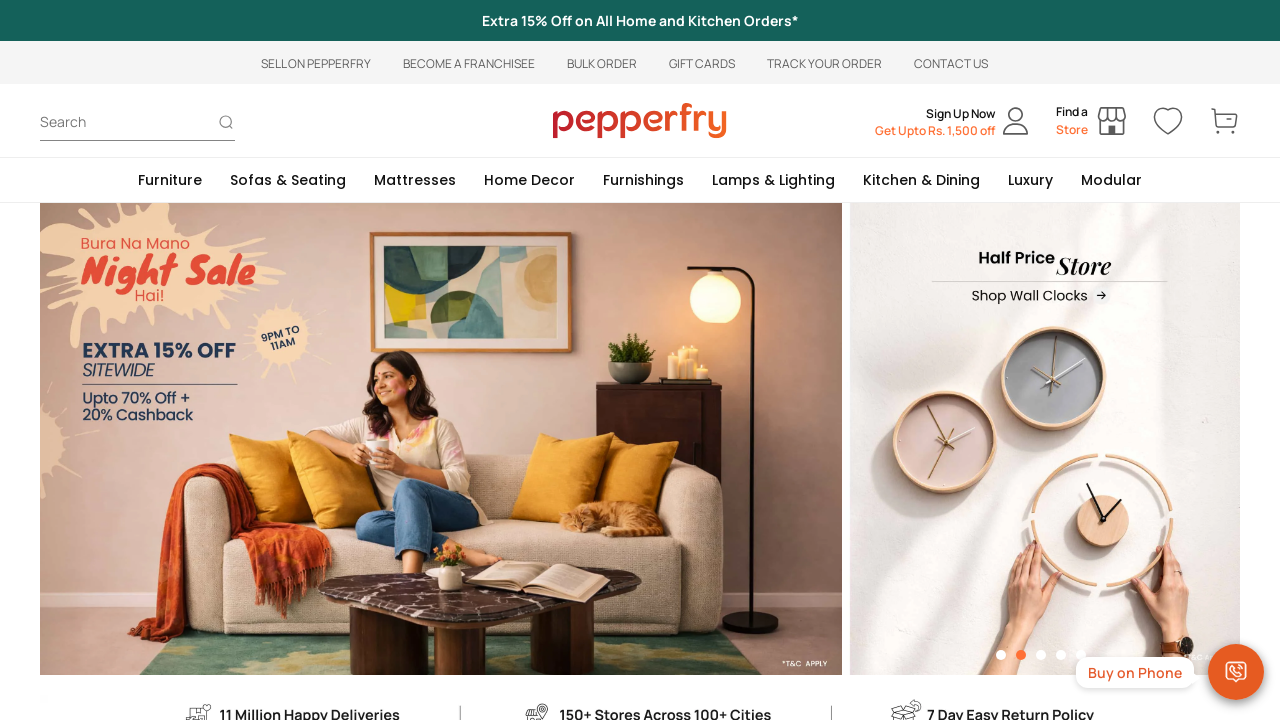

No popup found to close on (//*[local-name()='svg'])[2]
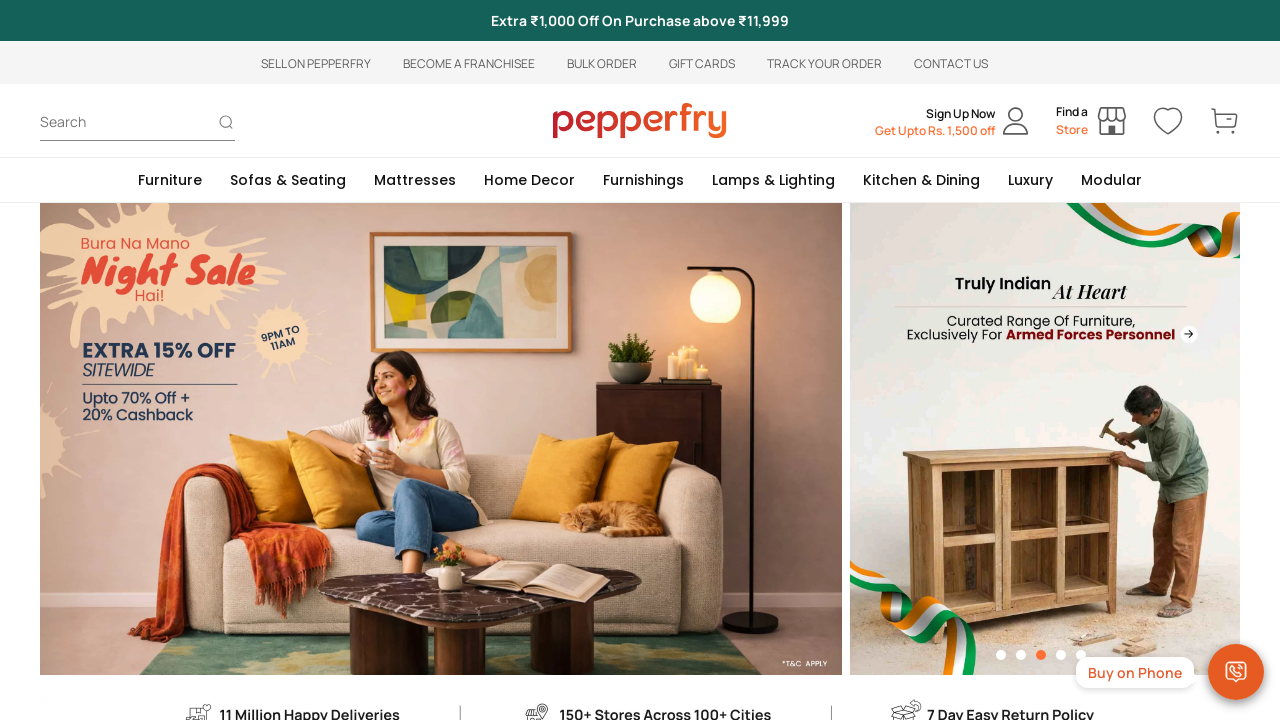

Scrolled to 'Partner With Us' section
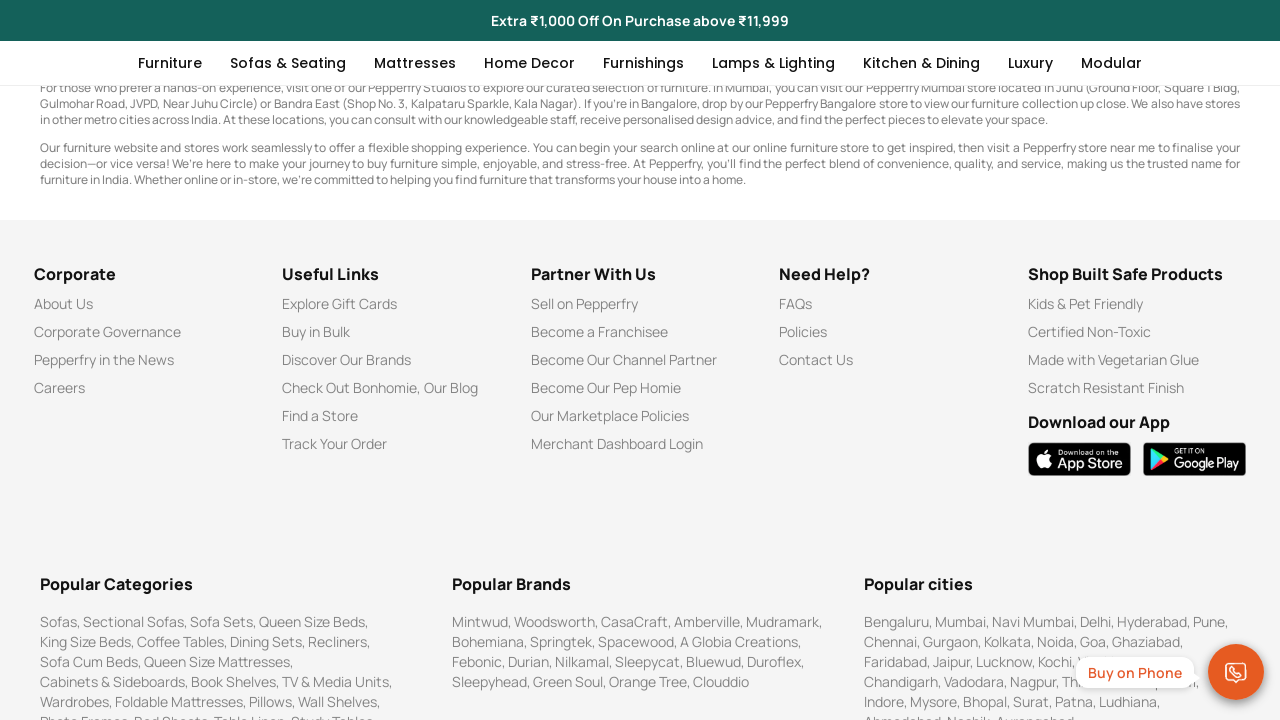

Located 6 links in Partner With Us section
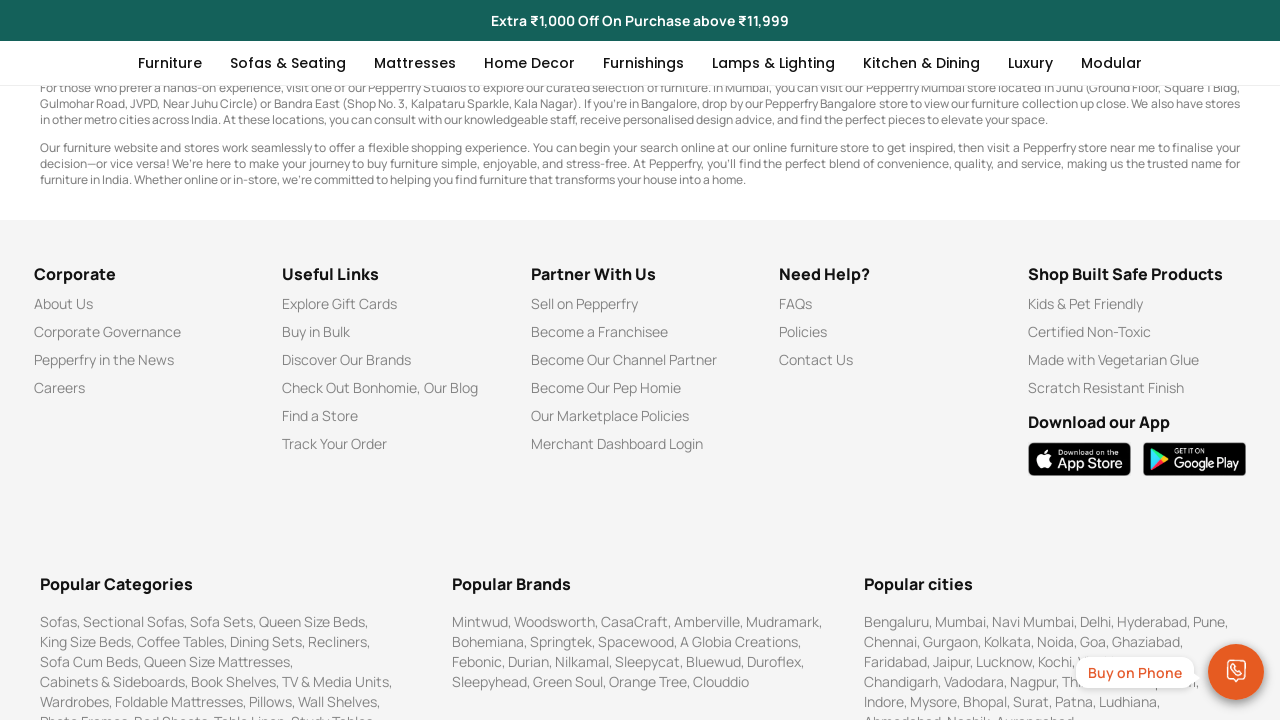

Re-scrolled to Partner With Us section before clicking link 1
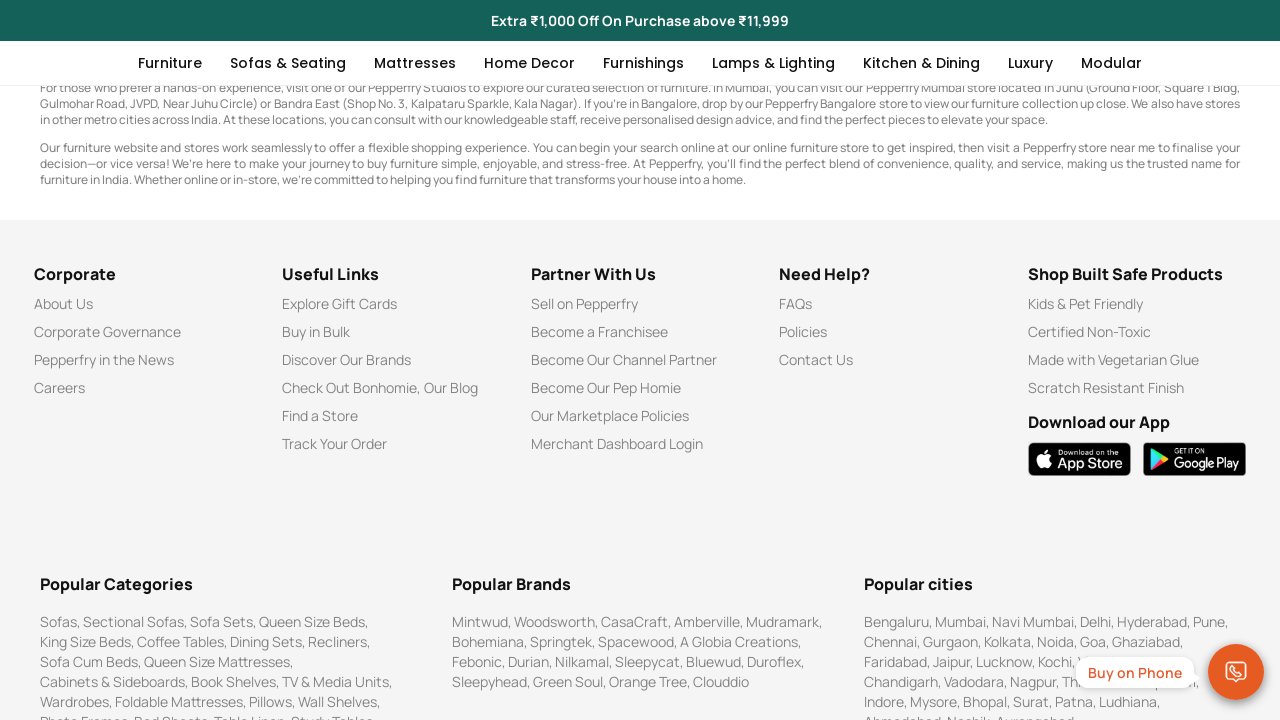

Waited 500ms for animations
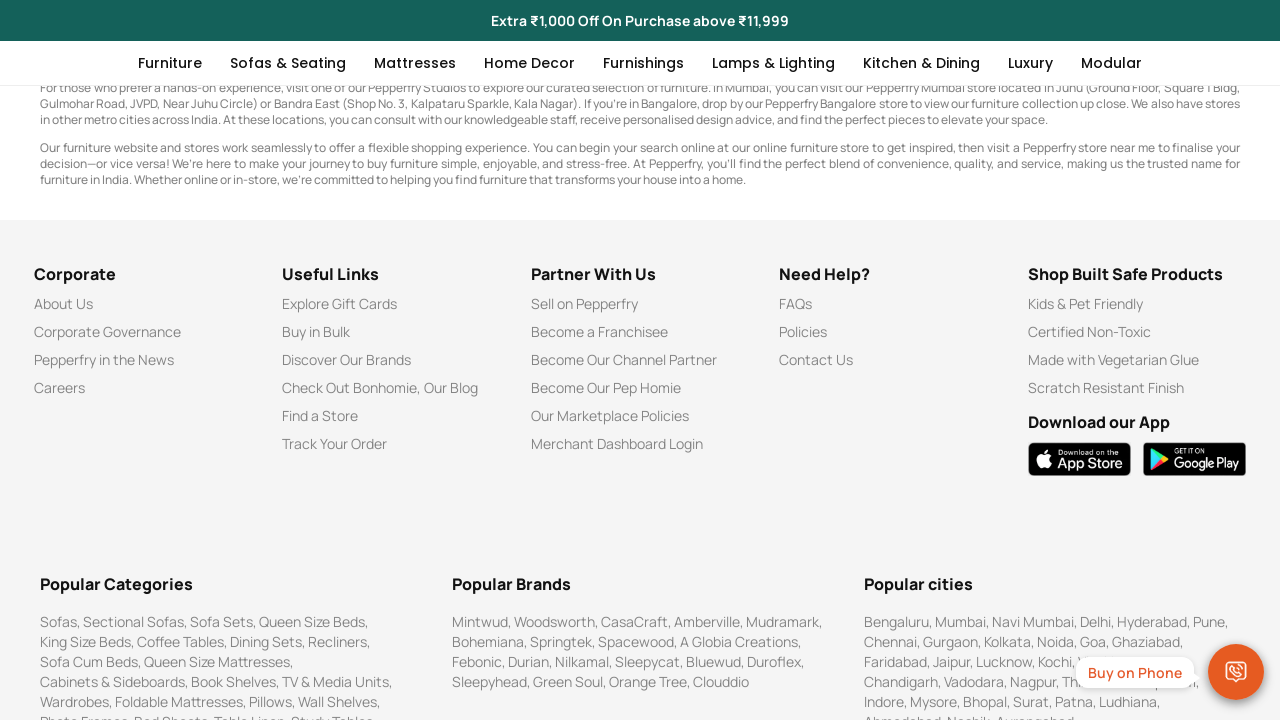

Scrolled to link 1 of 6
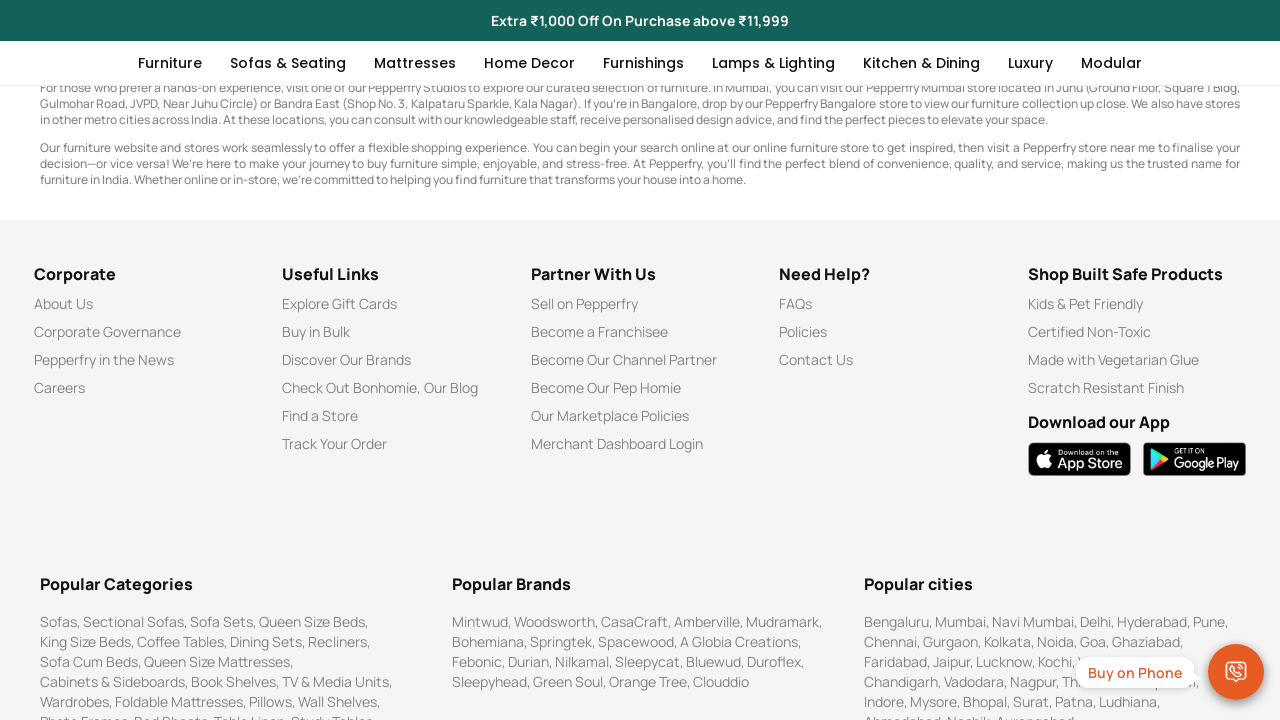

Waited 500ms before clicking link
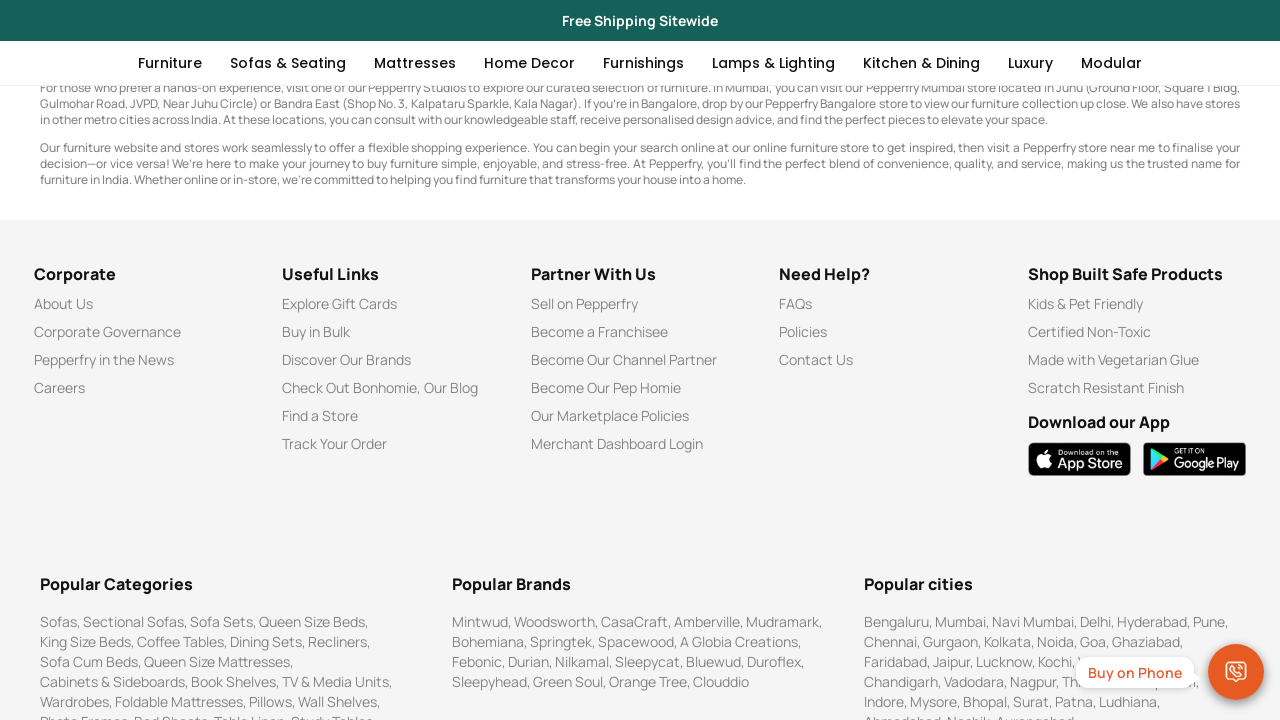

Clicked link 1 of 6 in Partner With Us section at (640, 304) on xpath=//p[text()='Partner With Us']/parent::div/descendant::div >> nth=0
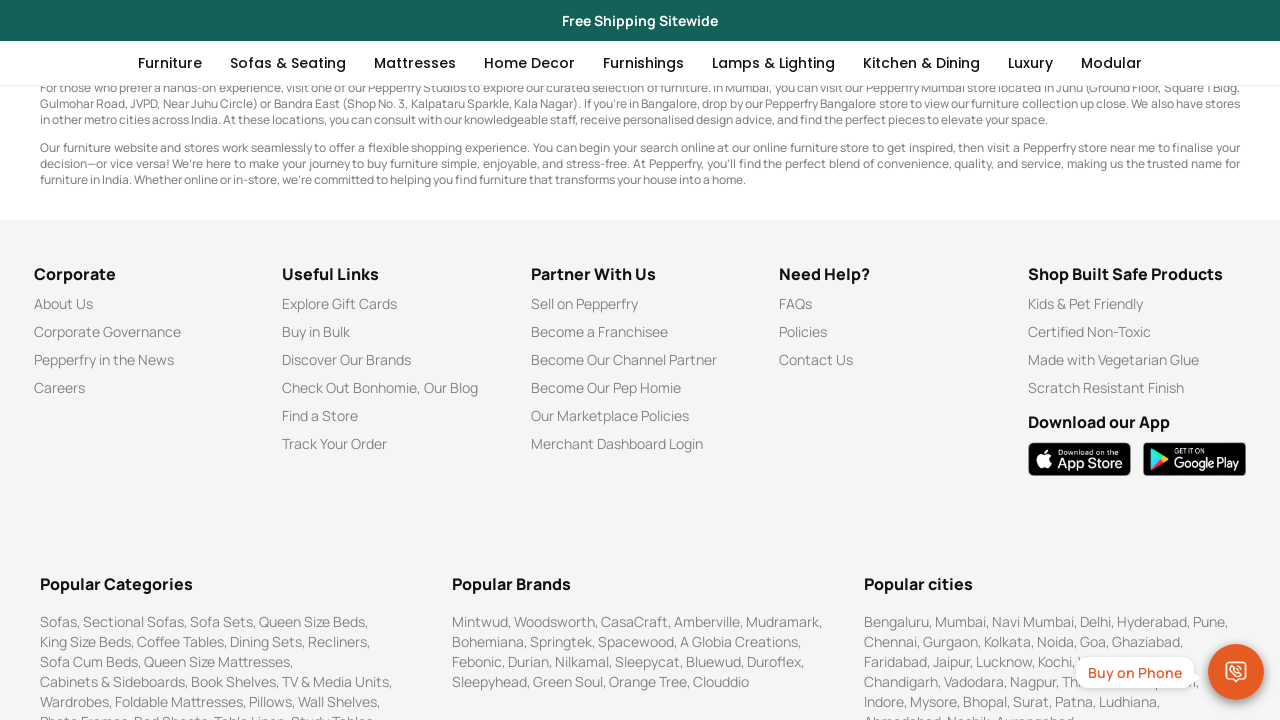

Re-scrolled to Partner With Us section before clicking link 2
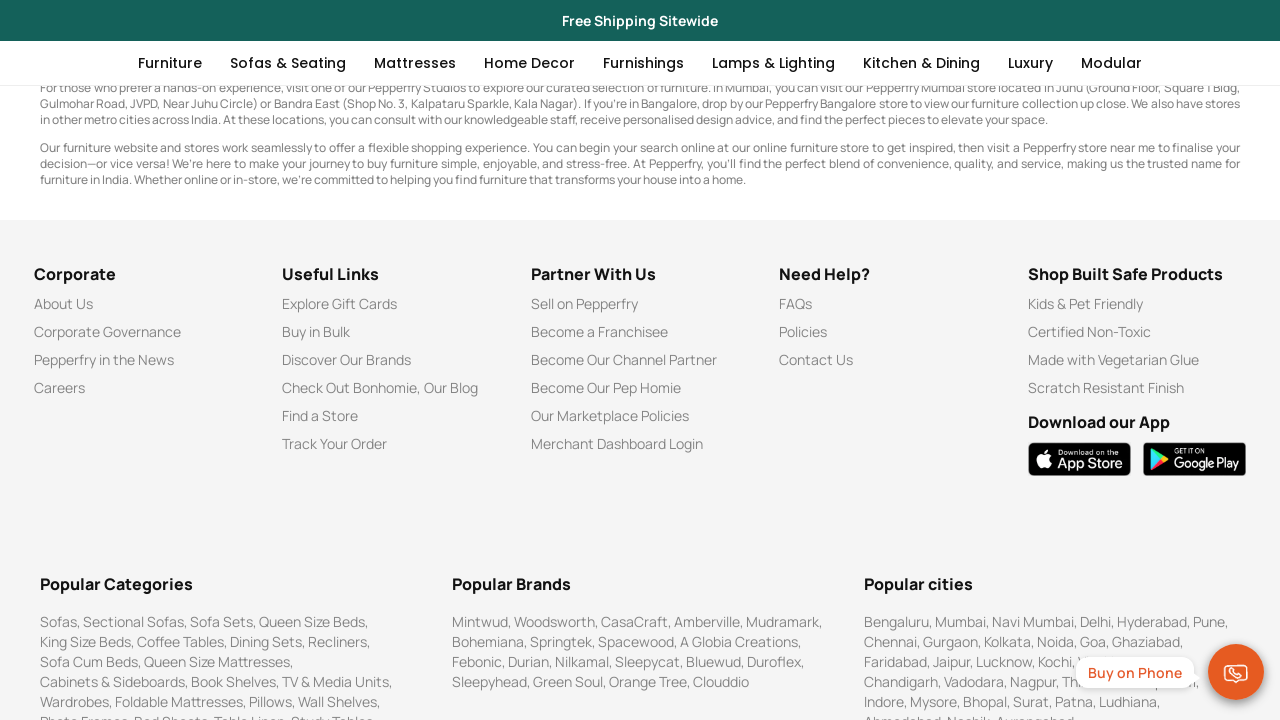

Waited 500ms for animations
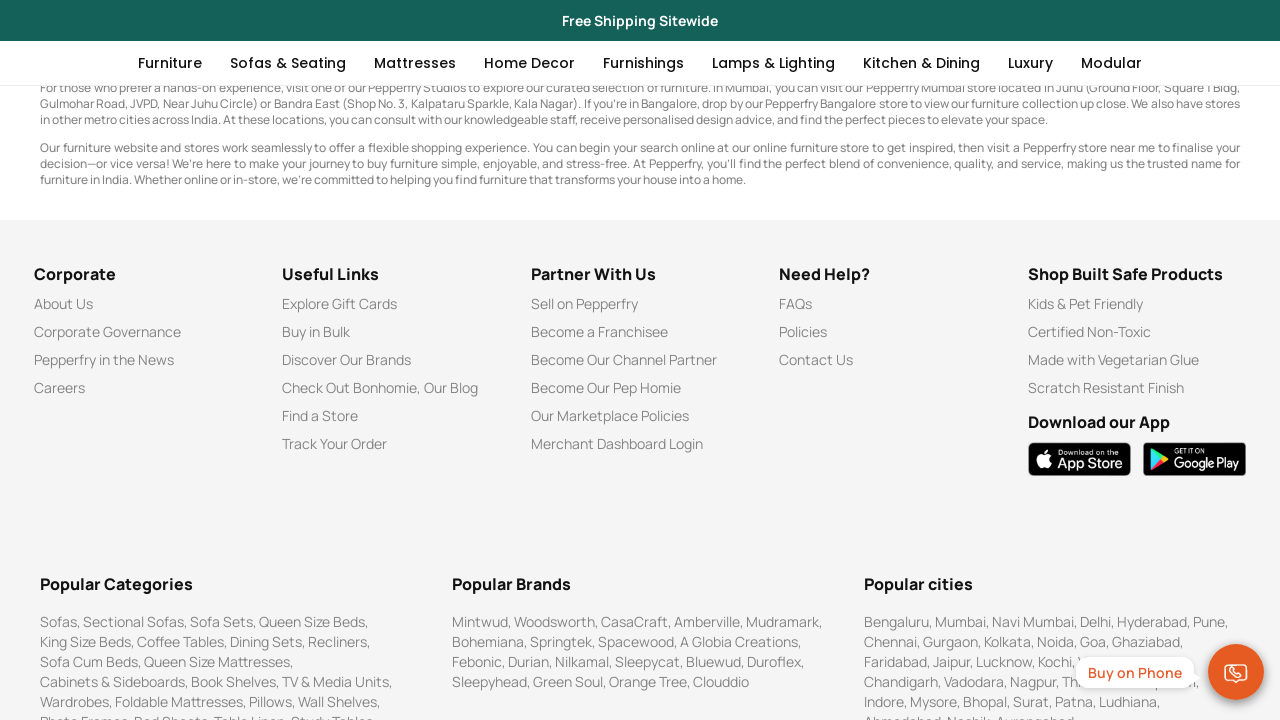

Scrolled to link 2 of 6
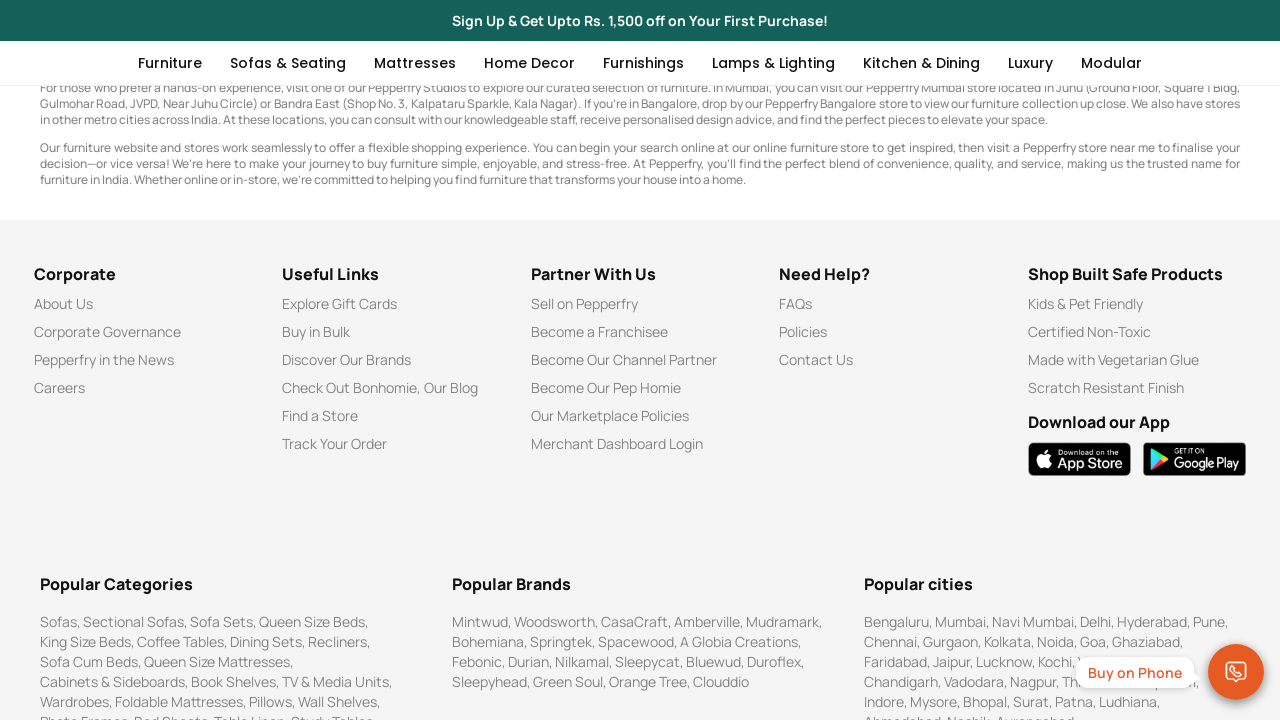

Waited 500ms before clicking link
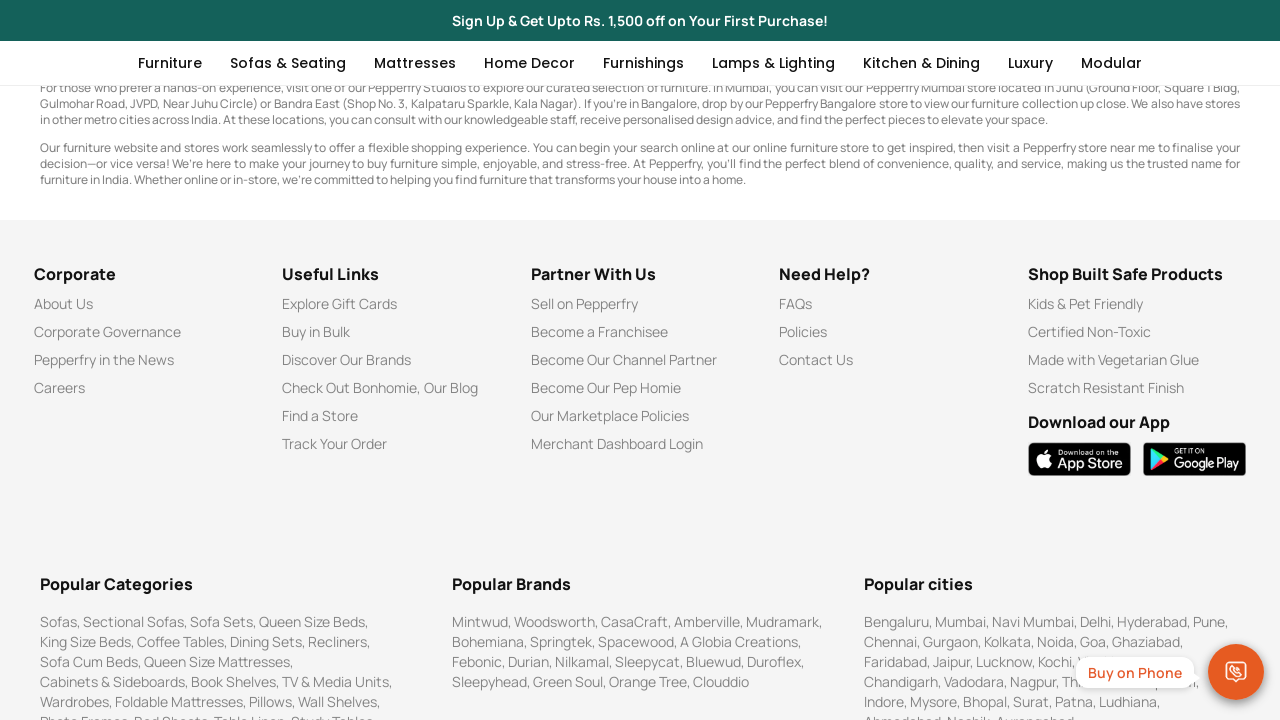

Clicked link 2 of 6 in Partner With Us section at (640, 332) on xpath=//p[text()='Partner With Us']/parent::div/descendant::div >> nth=1
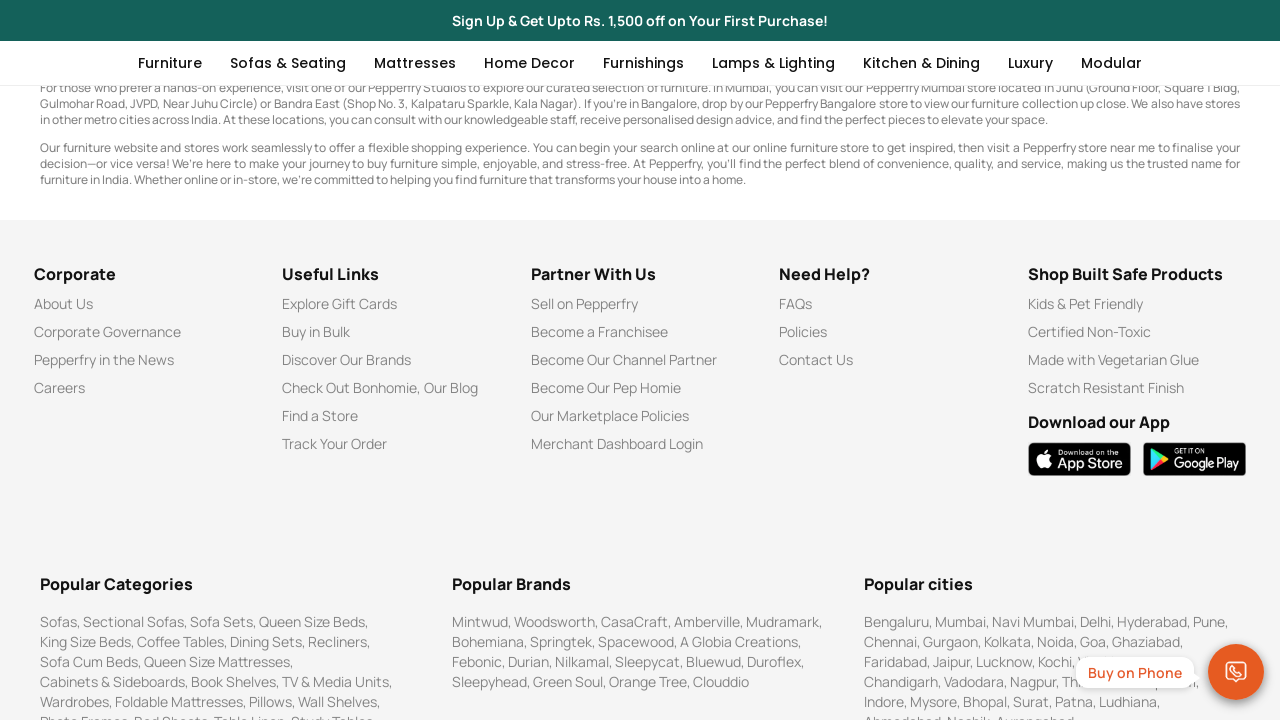

Re-scrolled to Partner With Us section before clicking link 3
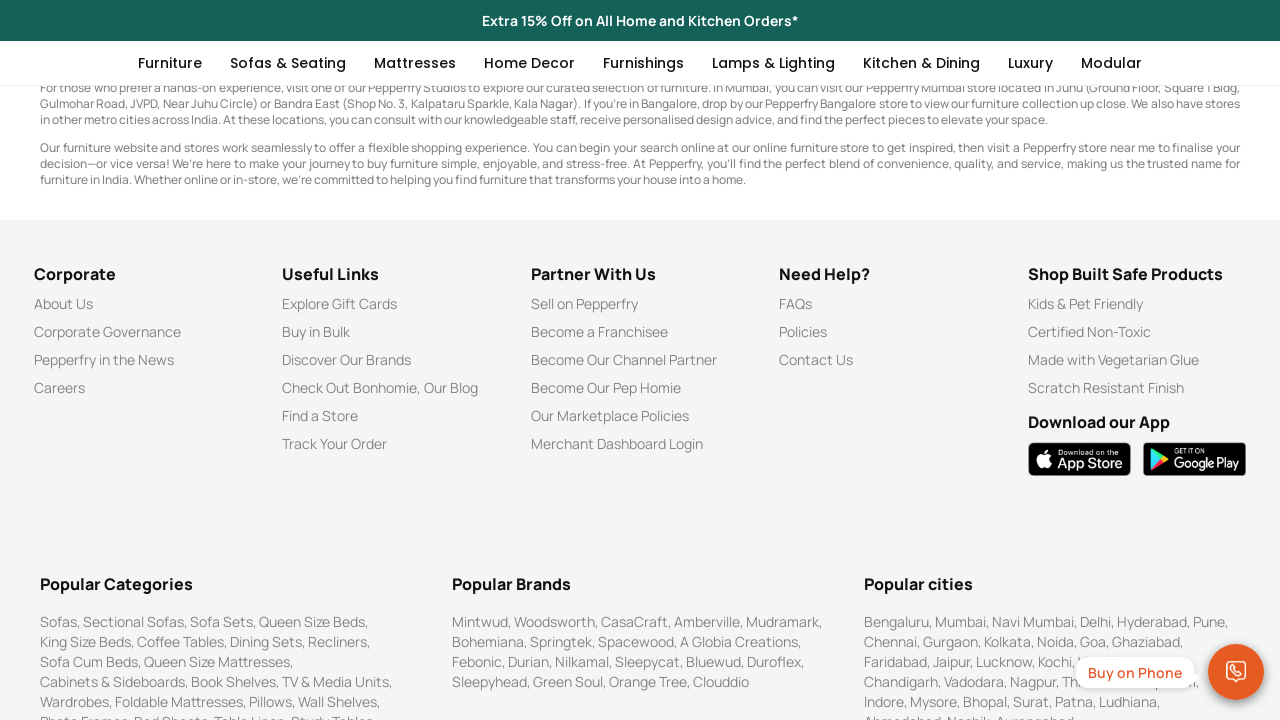

Waited 500ms for animations
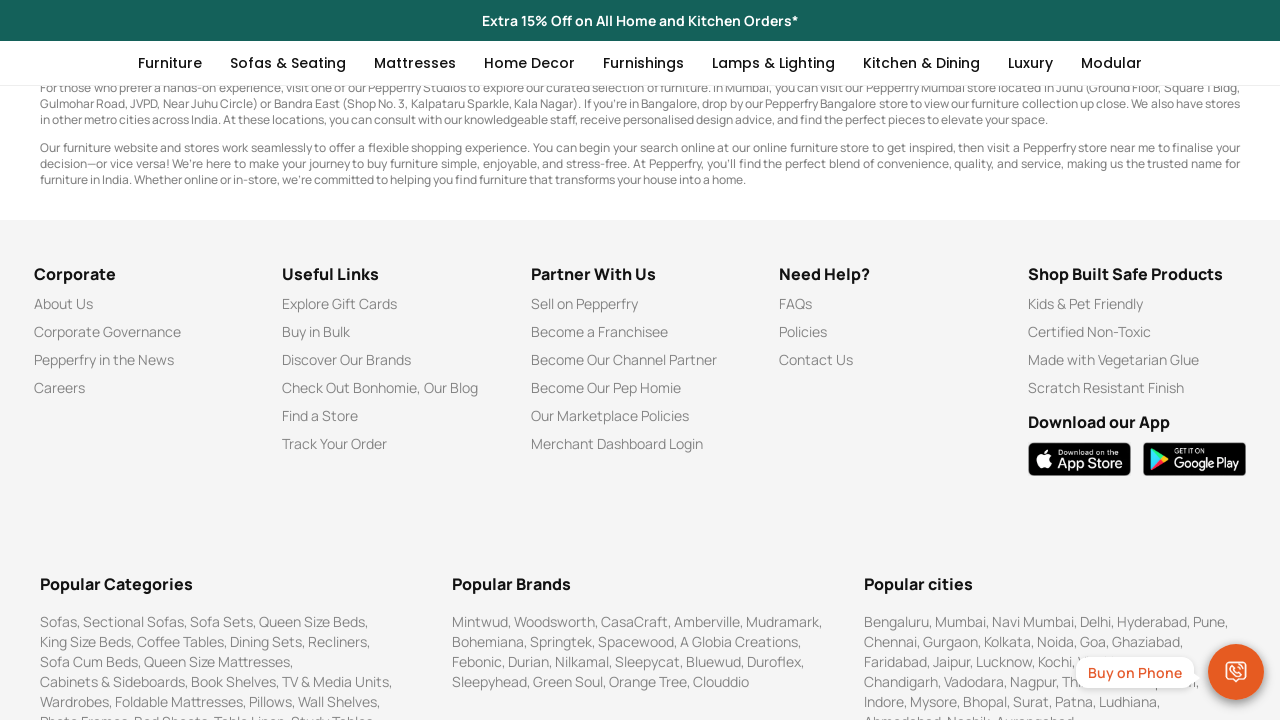

Scrolled to link 3 of 6
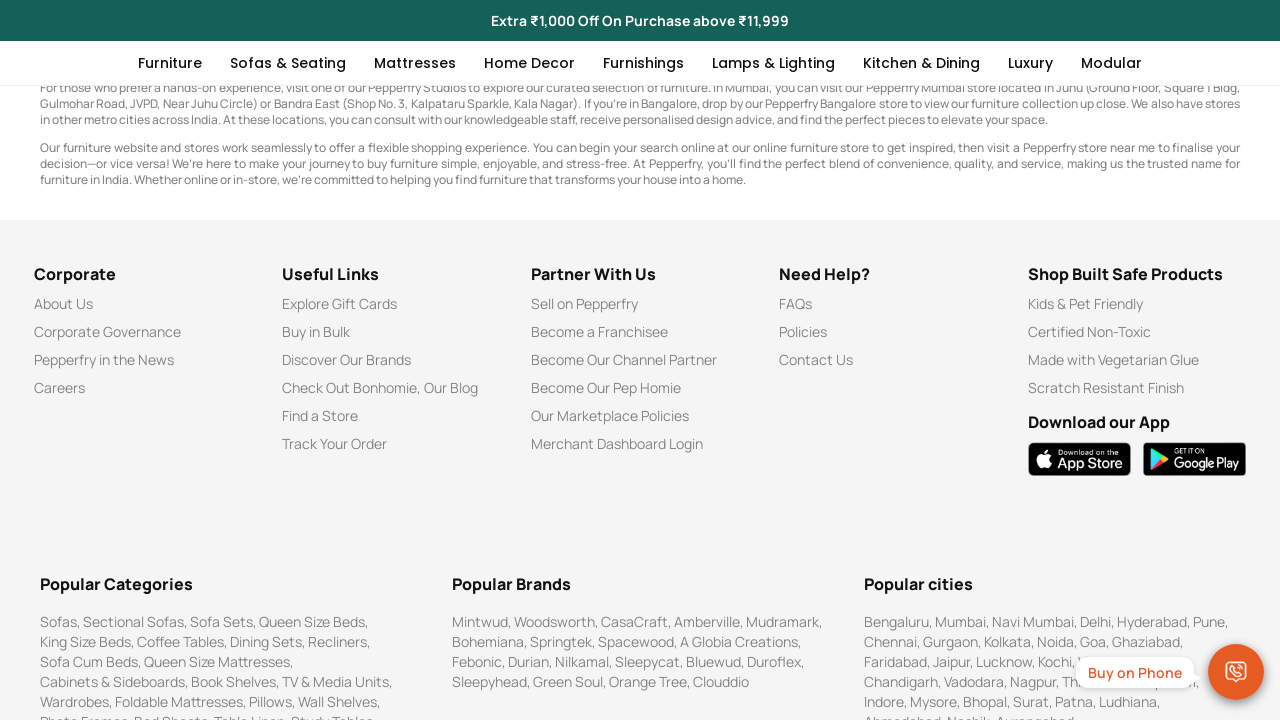

Waited 500ms before clicking link
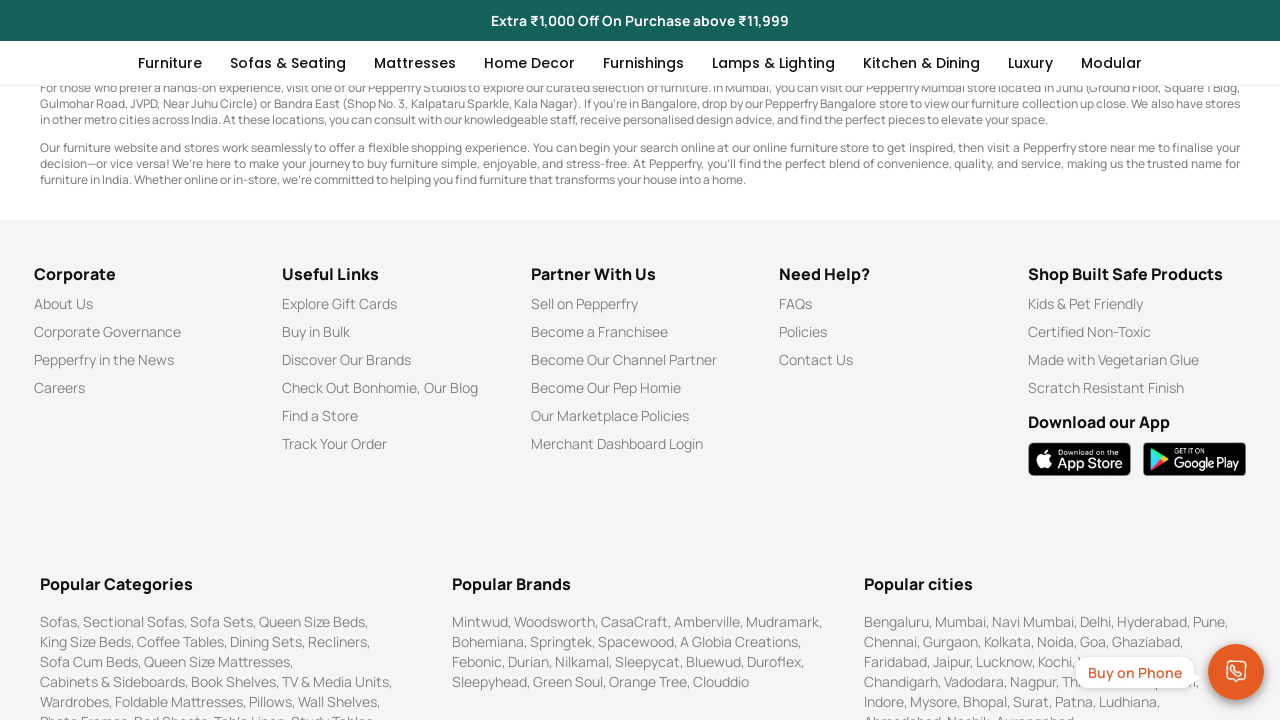

Clicked link 3 of 6 in Partner With Us section at (640, 360) on xpath=//p[text()='Partner With Us']/parent::div/descendant::div >> nth=2
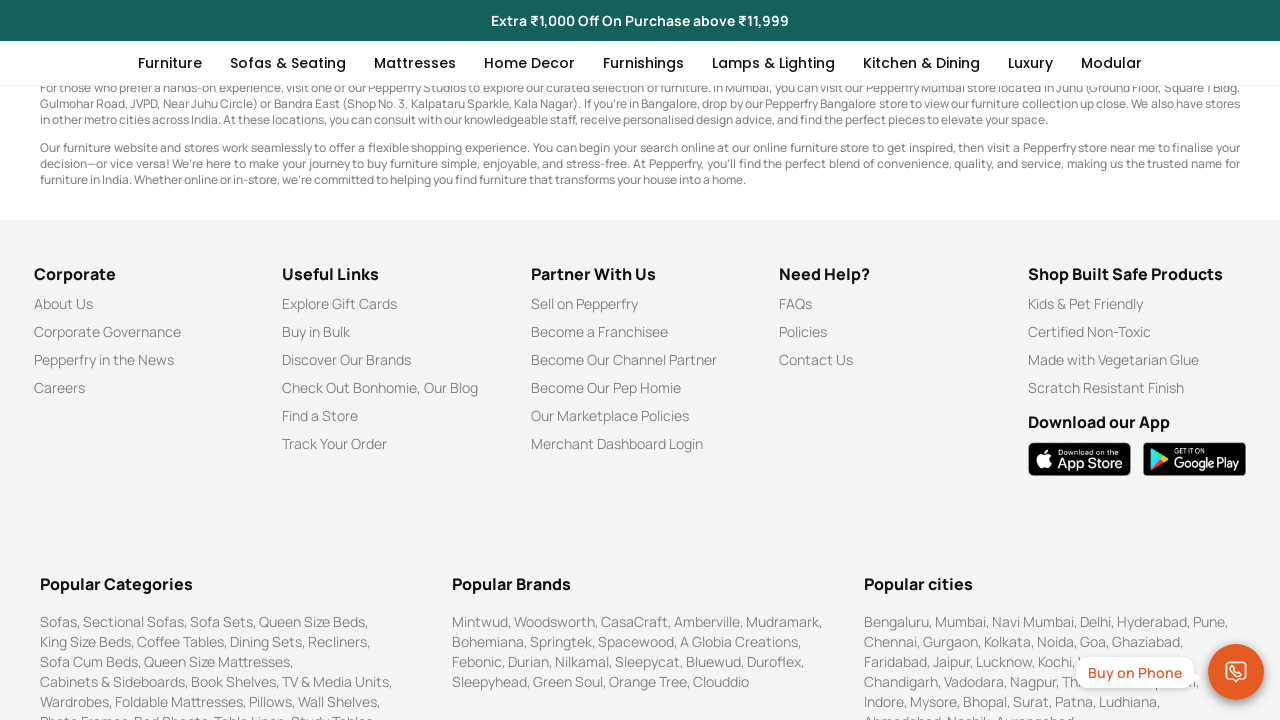

Re-scrolled to Partner With Us section before clicking link 4
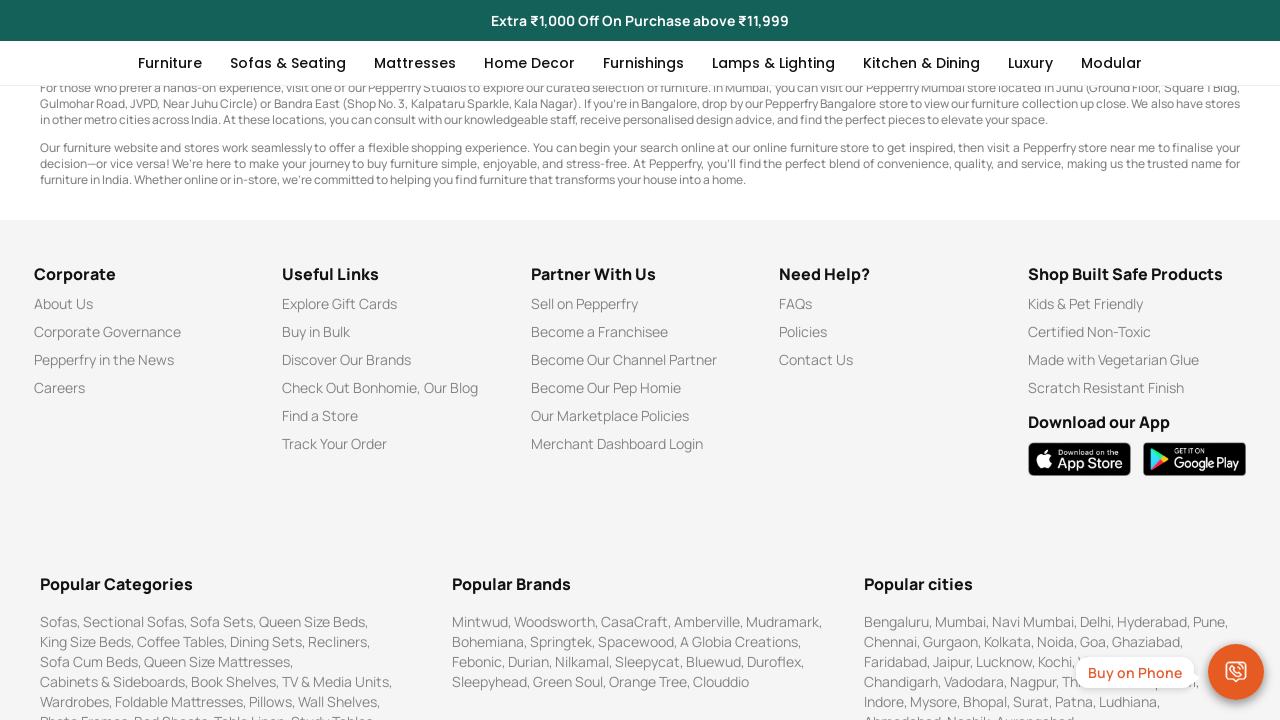

Waited 500ms for animations
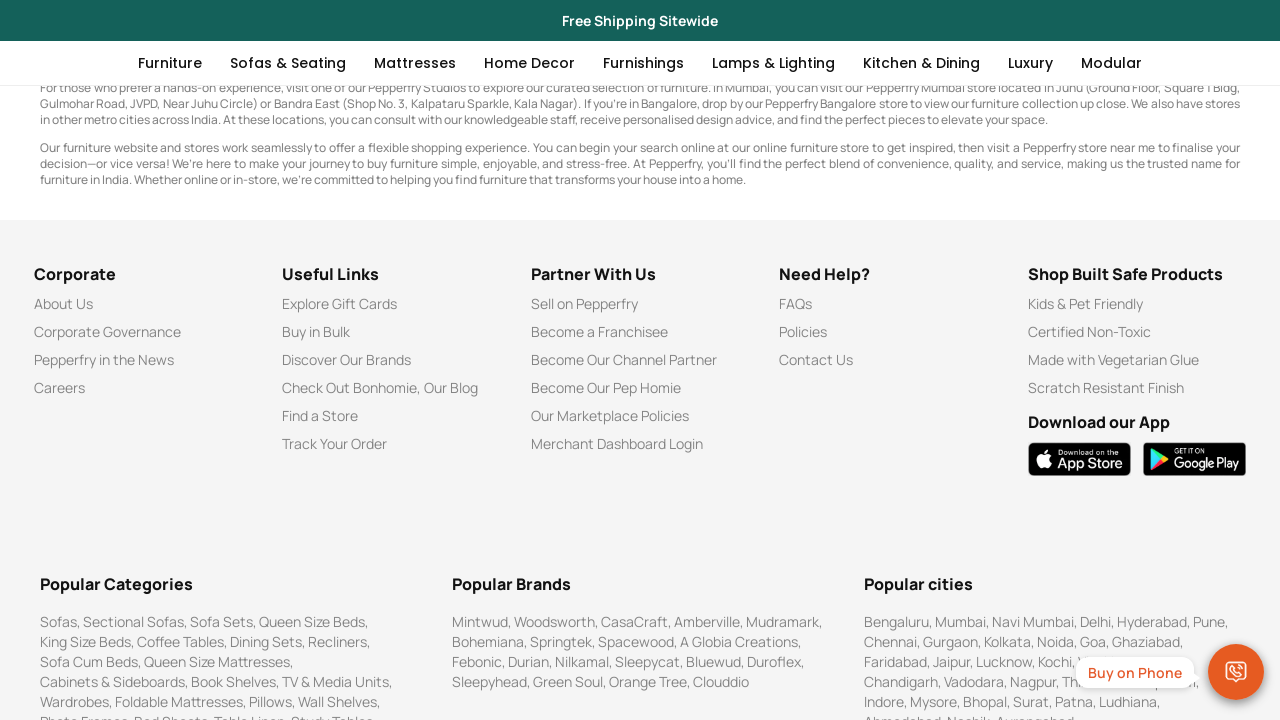

Scrolled to link 4 of 6
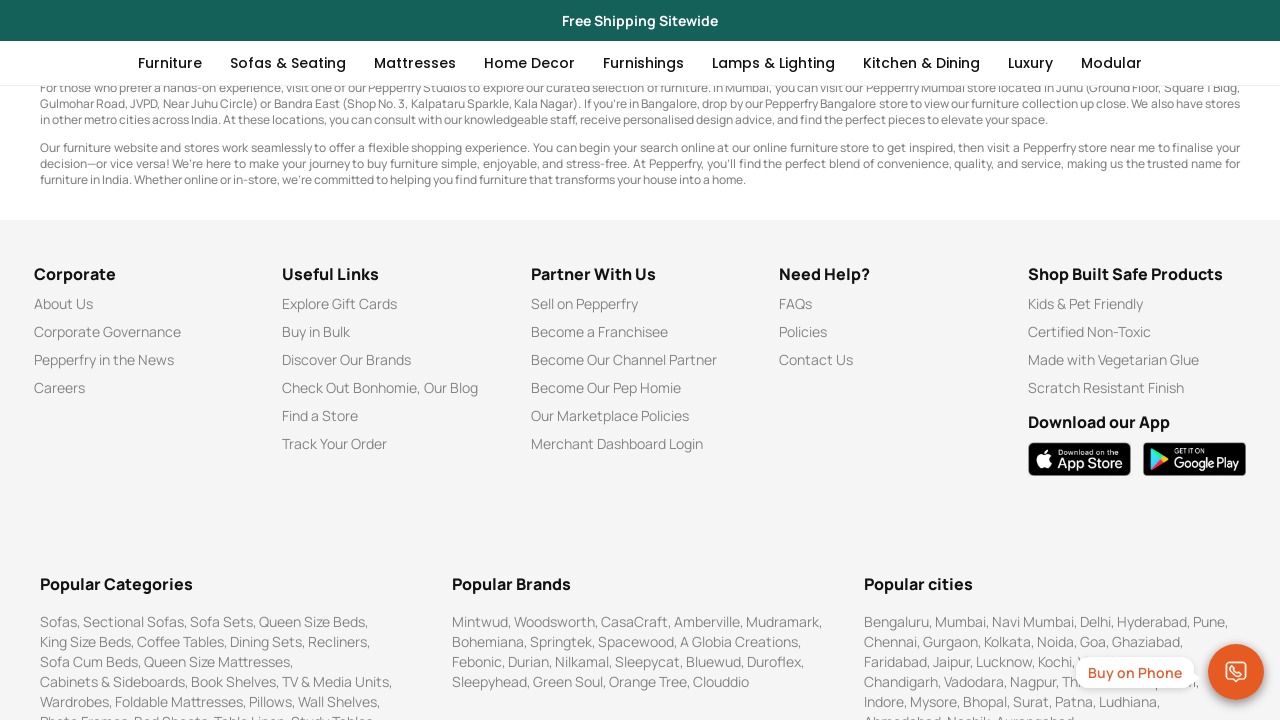

Waited 500ms before clicking link
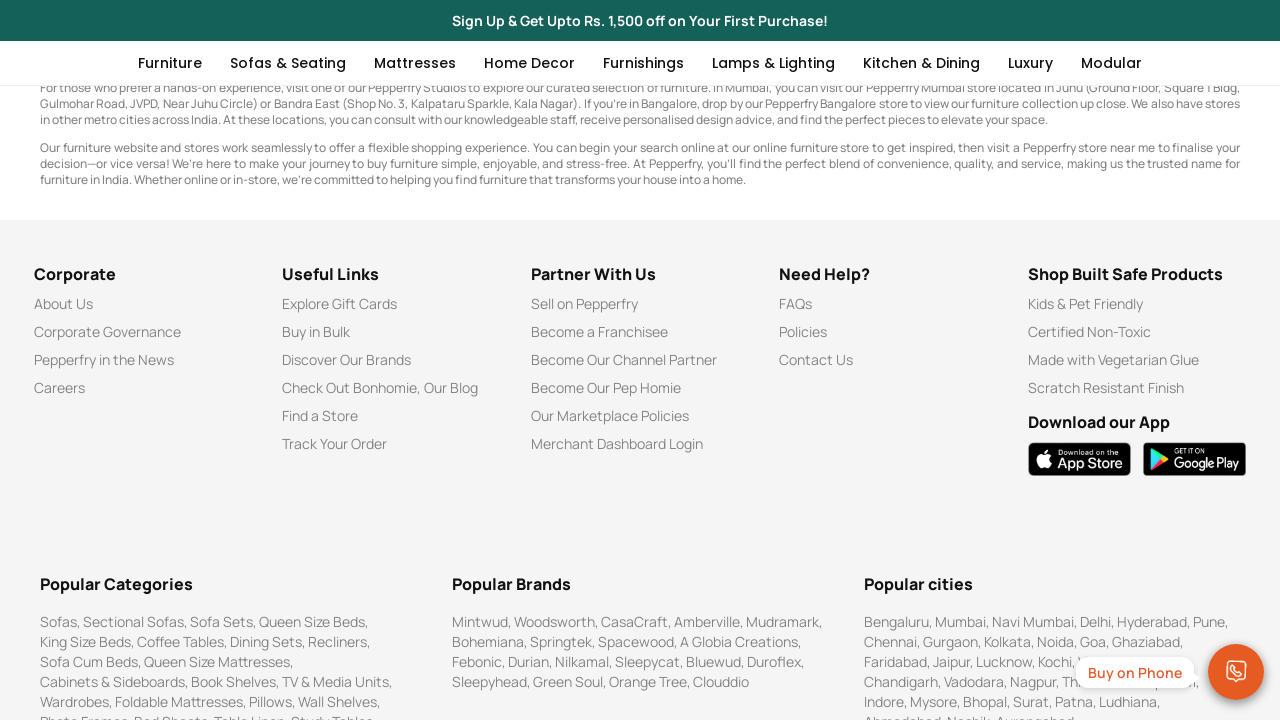

Clicked link 4 of 6 in Partner With Us section at (640, 388) on xpath=//p[text()='Partner With Us']/parent::div/descendant::div >> nth=3
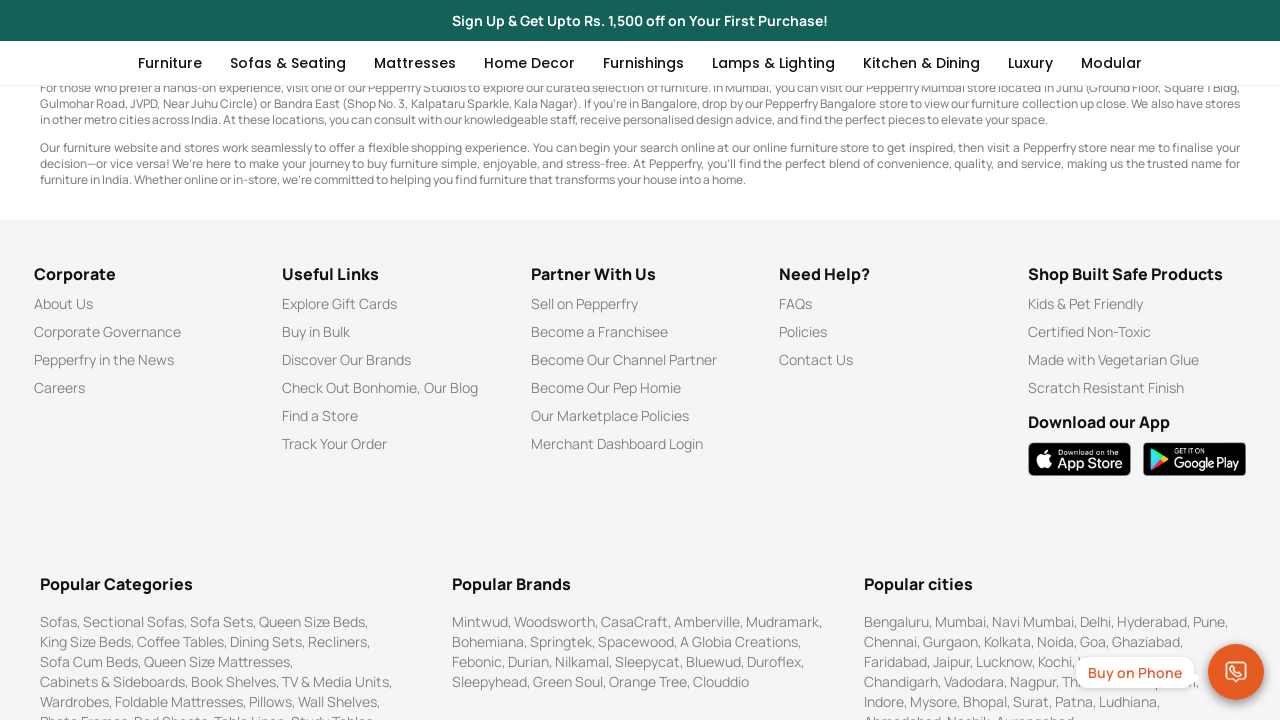

Re-scrolled to Partner With Us section before clicking link 5
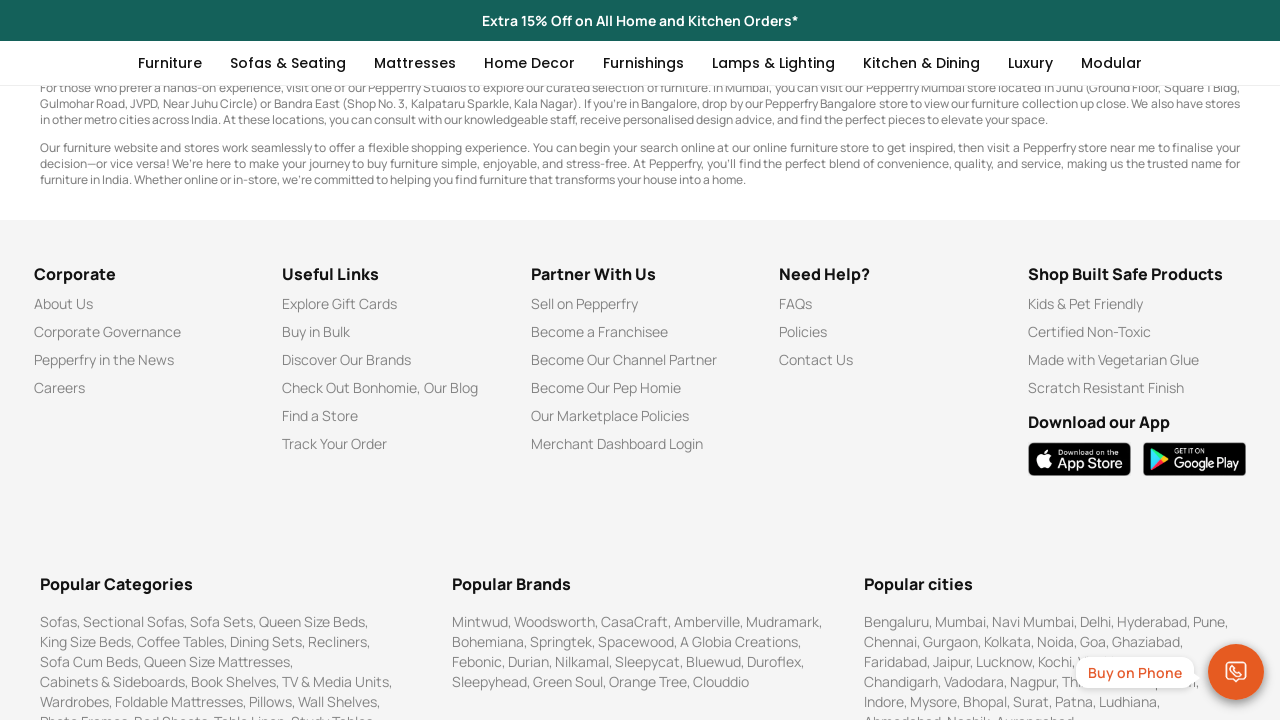

Waited 500ms for animations
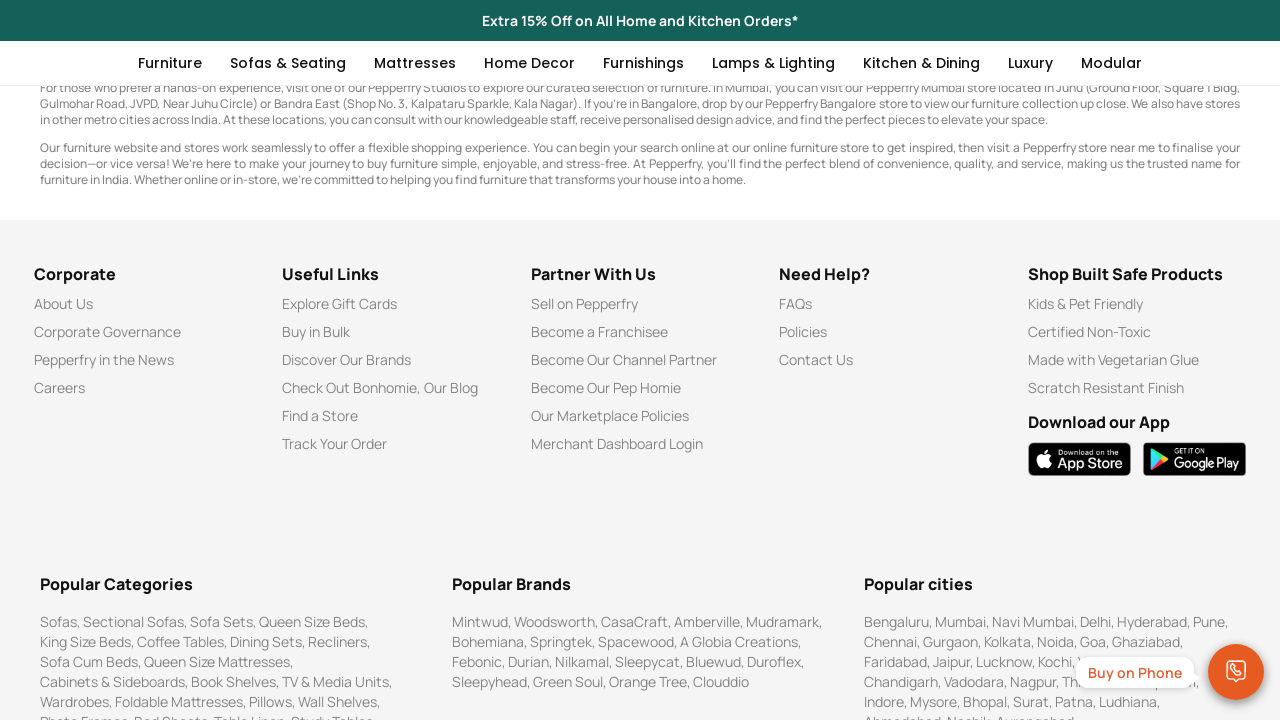

Scrolled to link 5 of 6
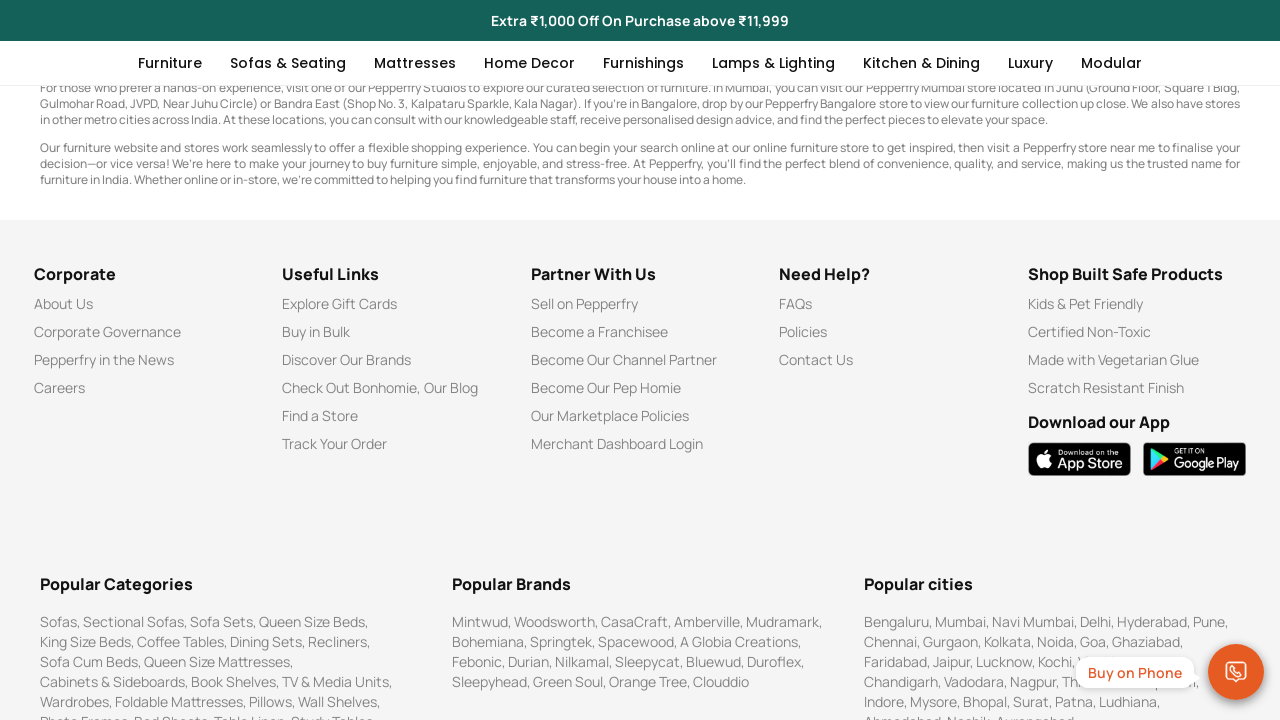

Waited 500ms before clicking link
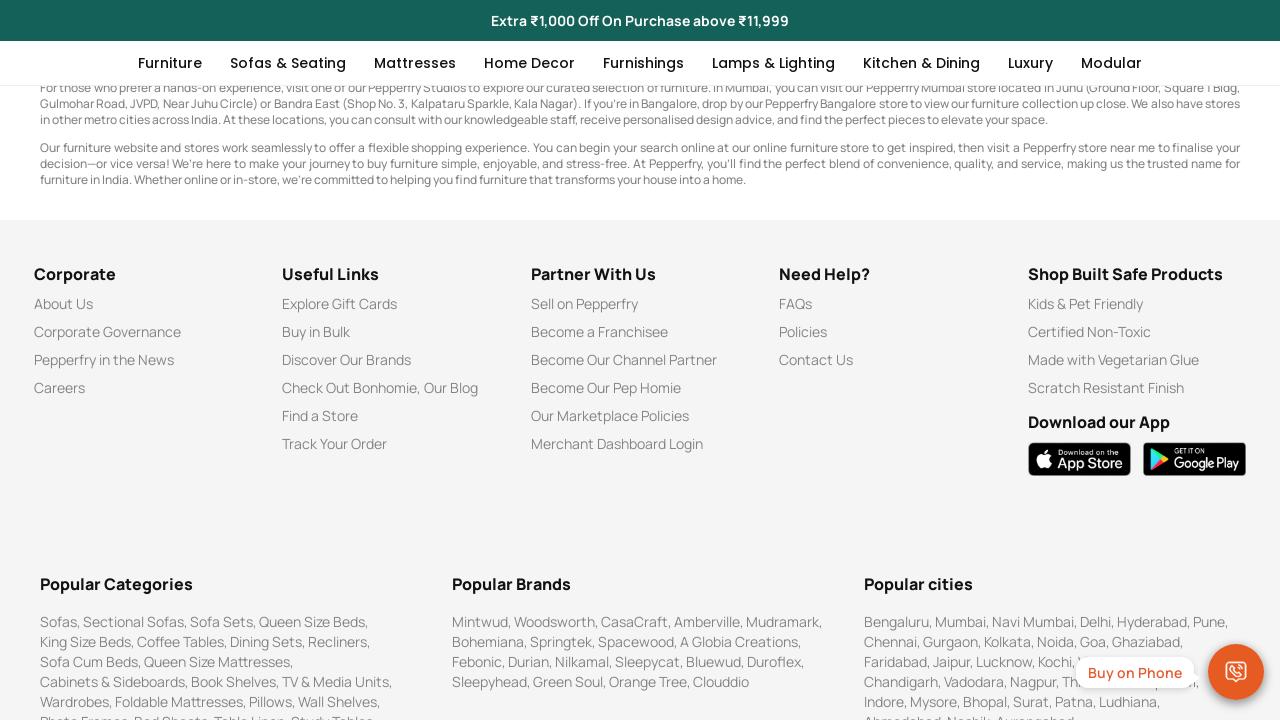

Clicked link 5 of 6 in Partner With Us section at (640, 416) on xpath=//p[text()='Partner With Us']/parent::div/descendant::div >> nth=4
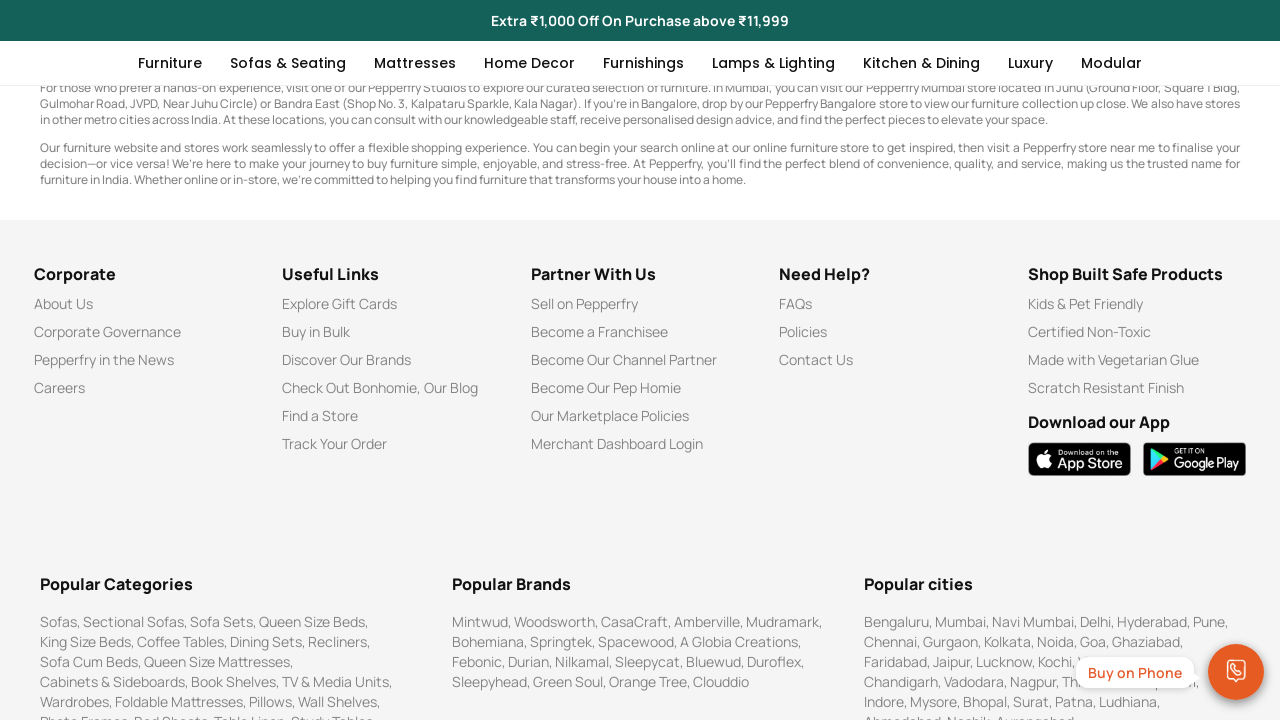

Re-scrolled to Partner With Us section before clicking link 6
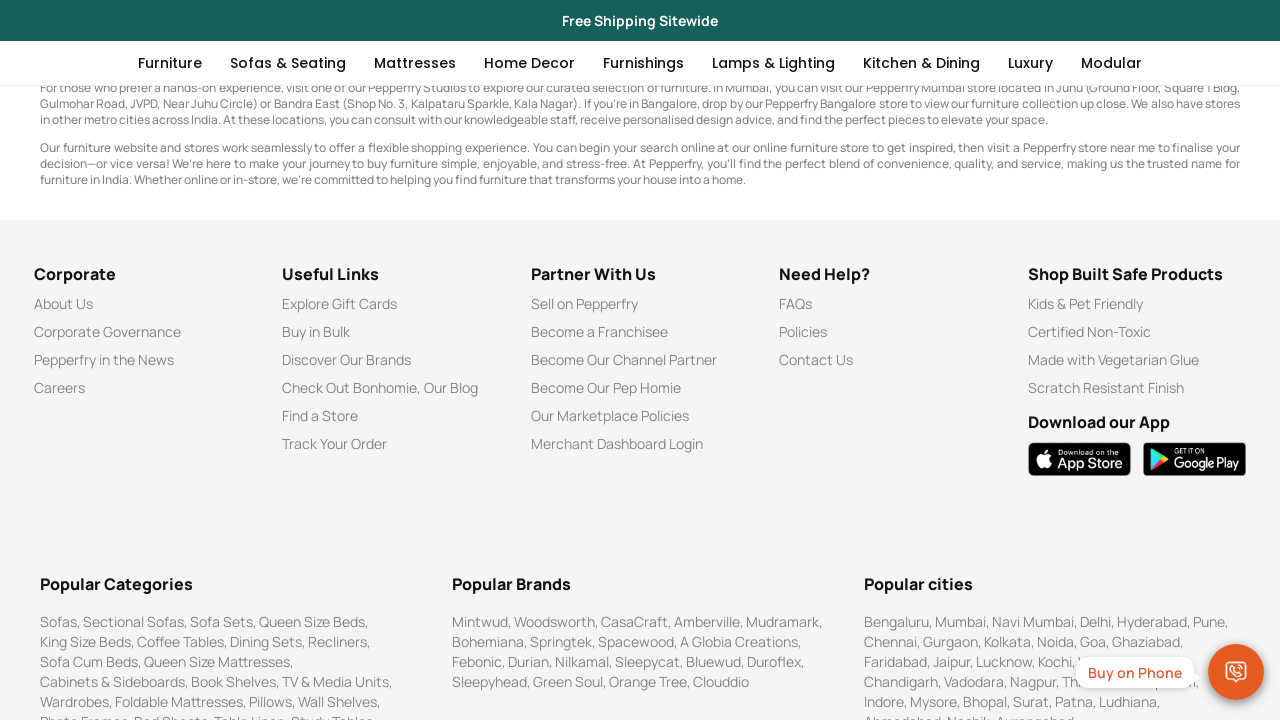

Waited 500ms for animations
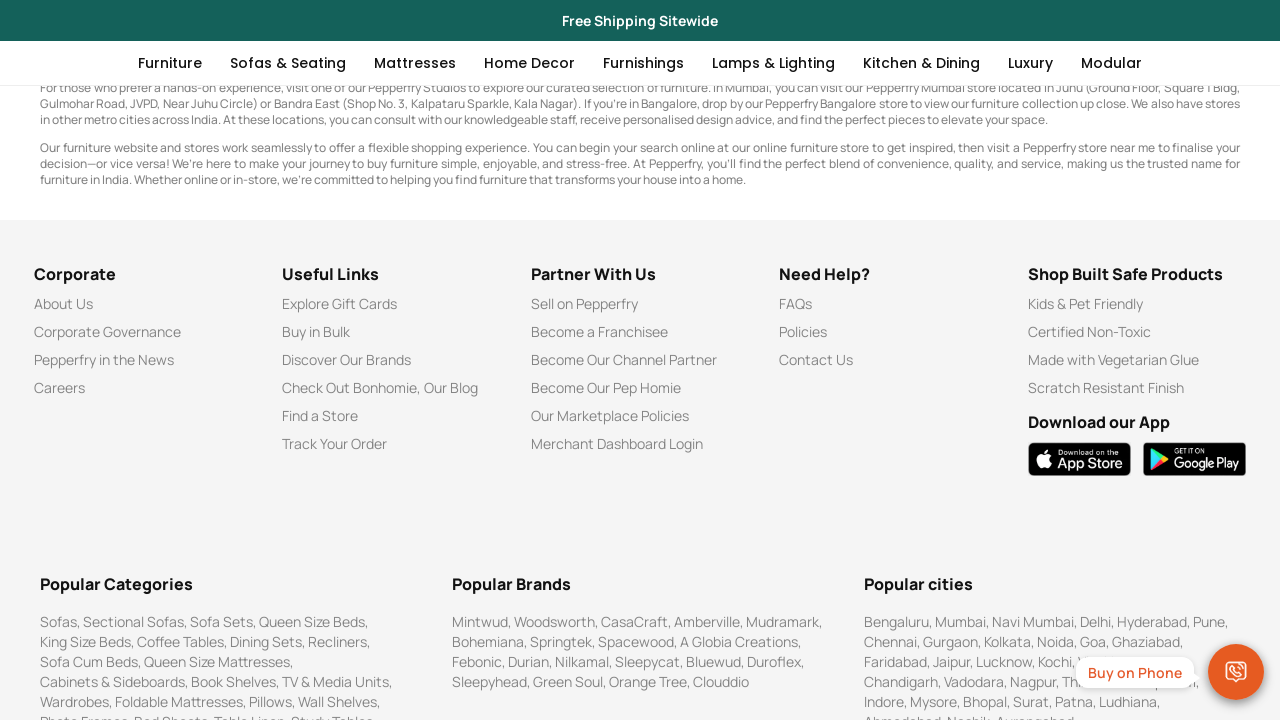

Scrolled to link 6 of 6
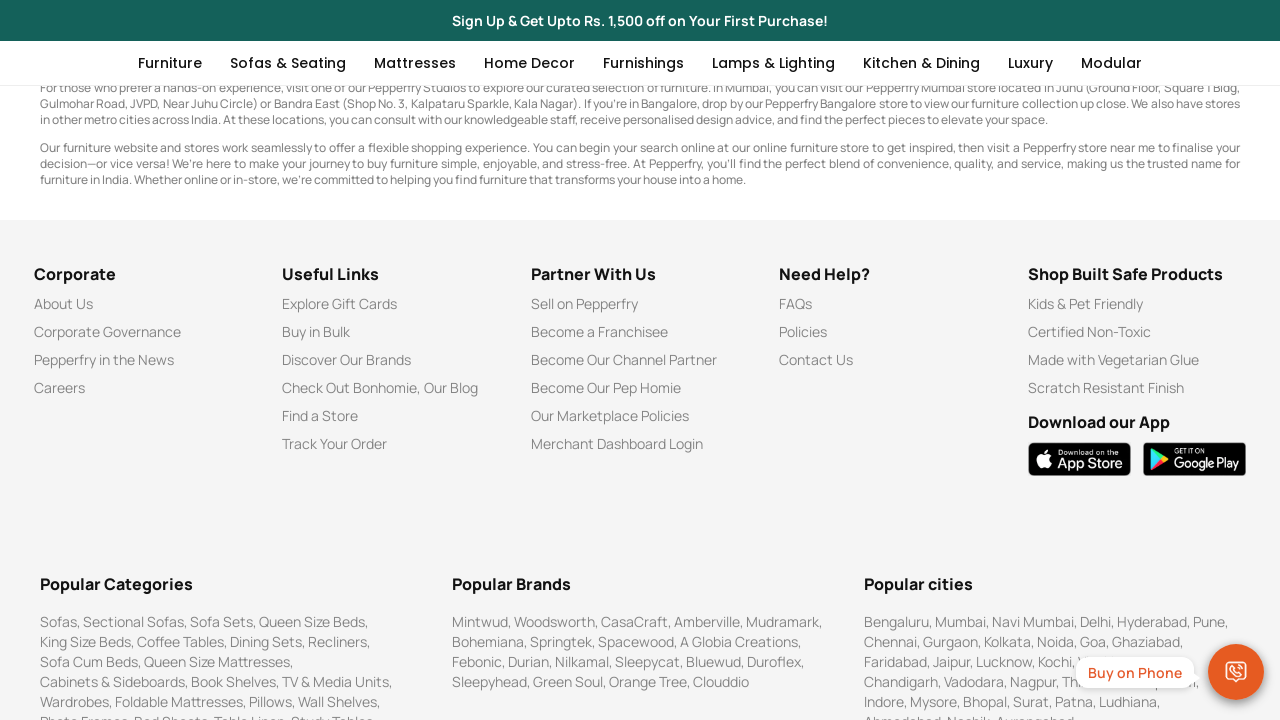

Waited 500ms before clicking link
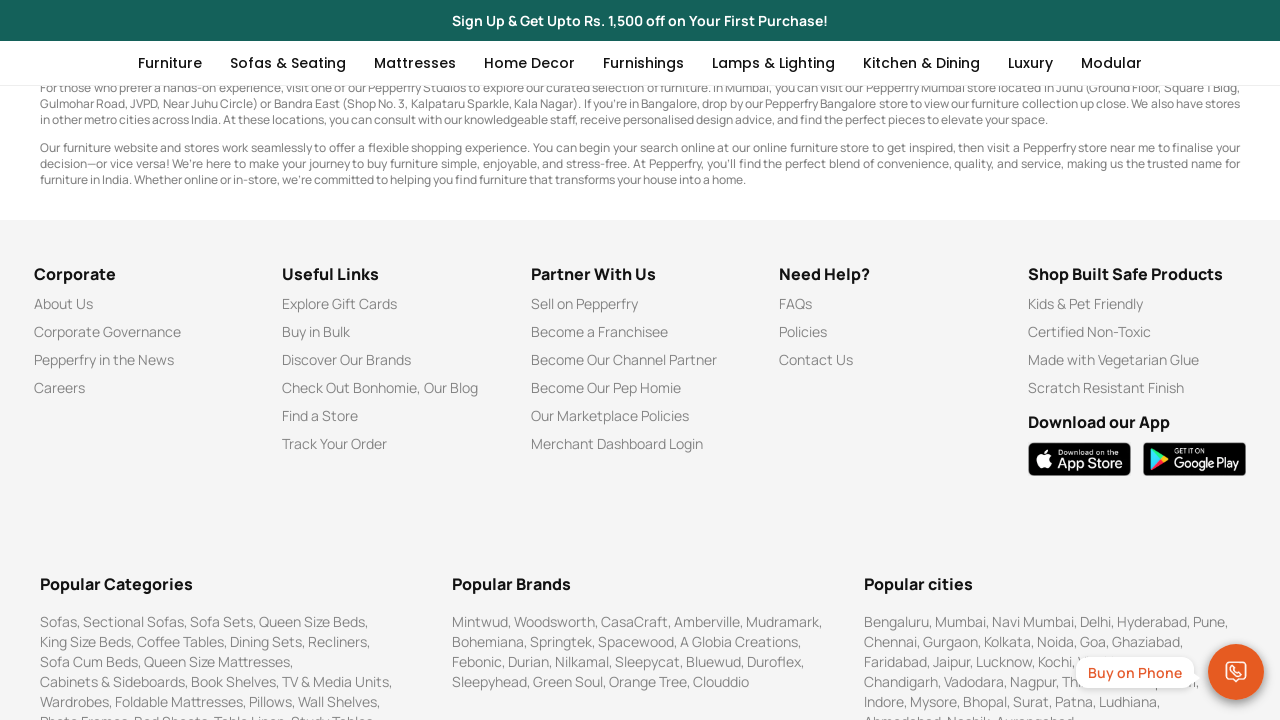

Clicked link 6 of 6 in Partner With Us section at (640, 444) on xpath=//p[text()='Partner With Us']/parent::div/descendant::div >> nth=5
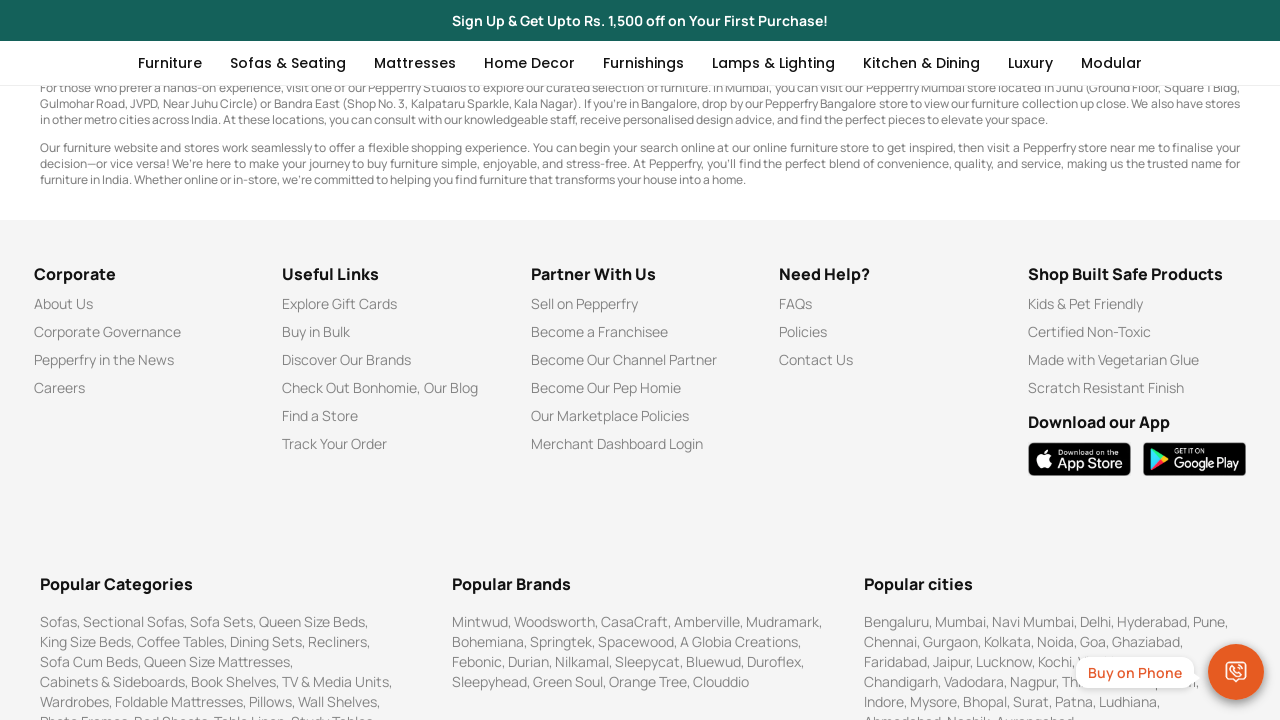

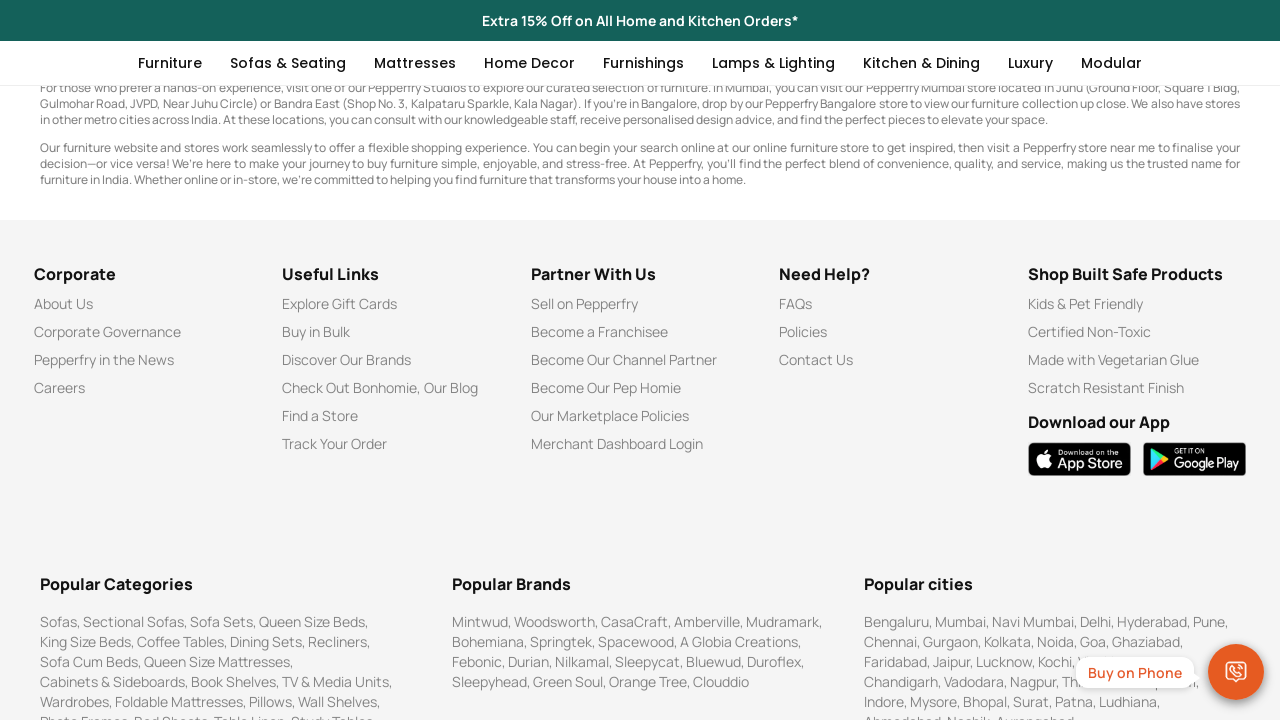